Navigates to the Bug Reaper blog and verifies the page title

Starting URL: https://bugreaper.blogspot.in

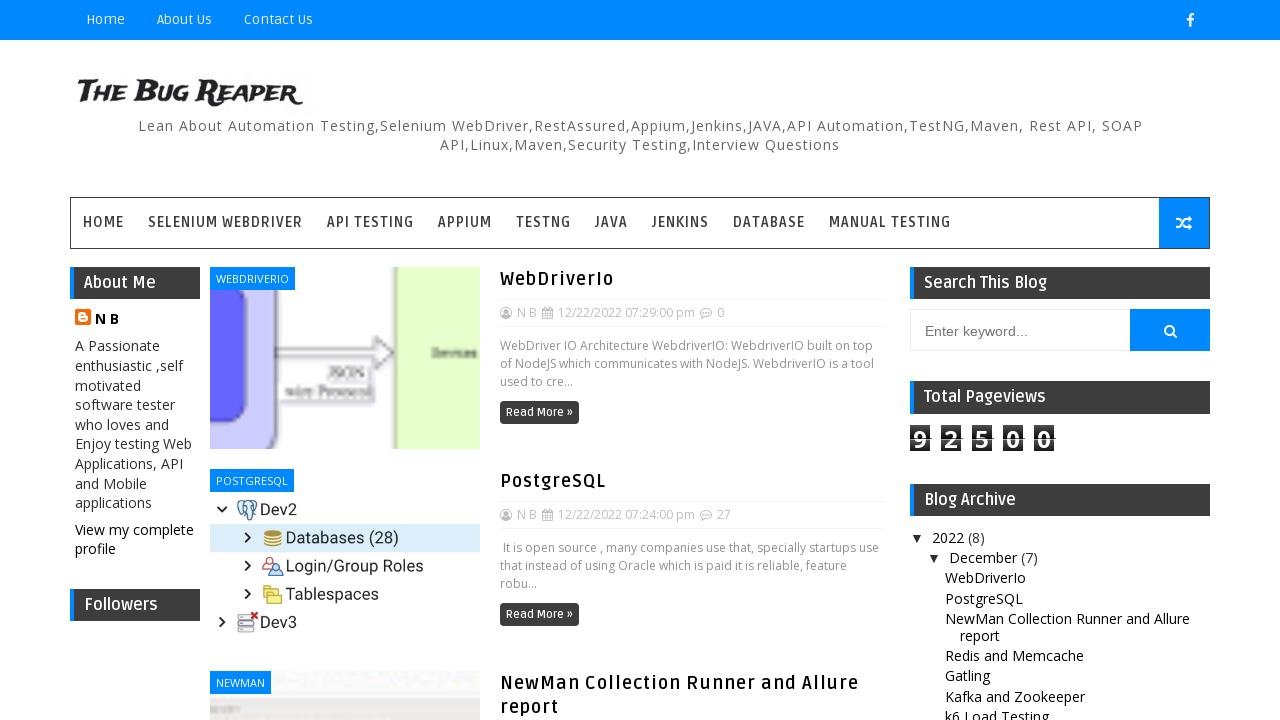

Navigated to Bug Reaper blog at https://bugreaper.blogspot.in
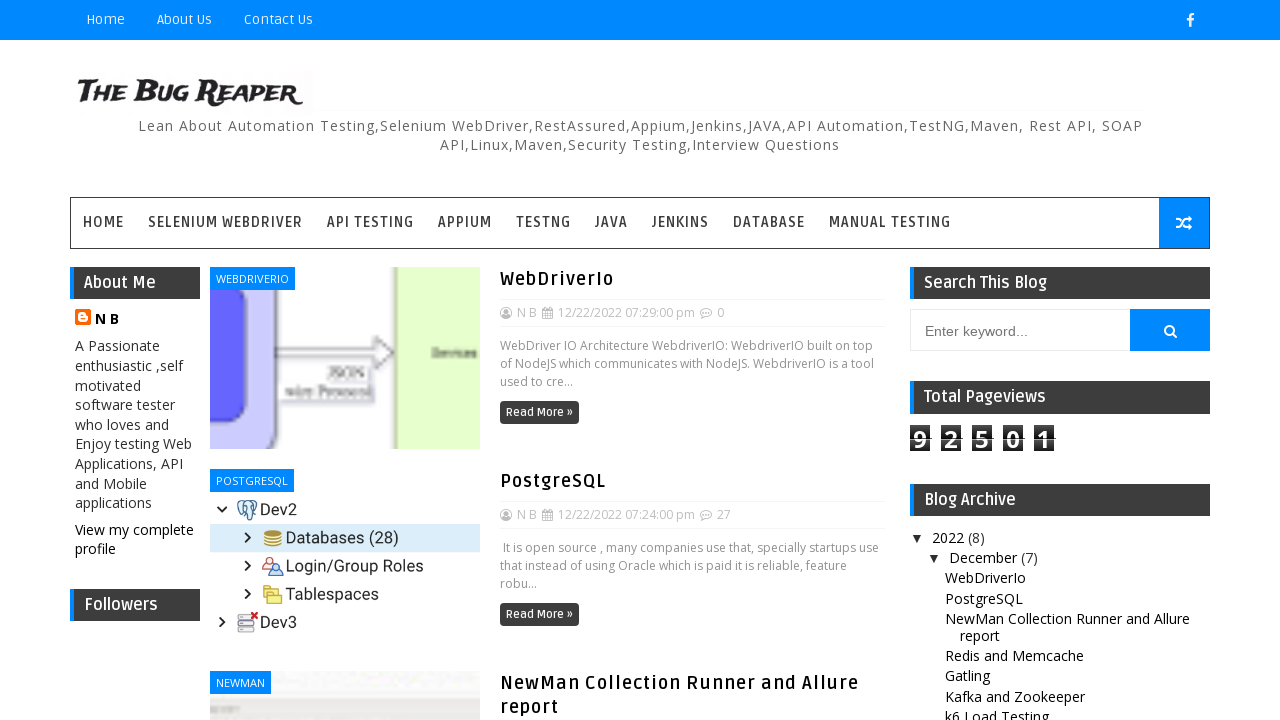

Verified page title is 'Bug Reaper'
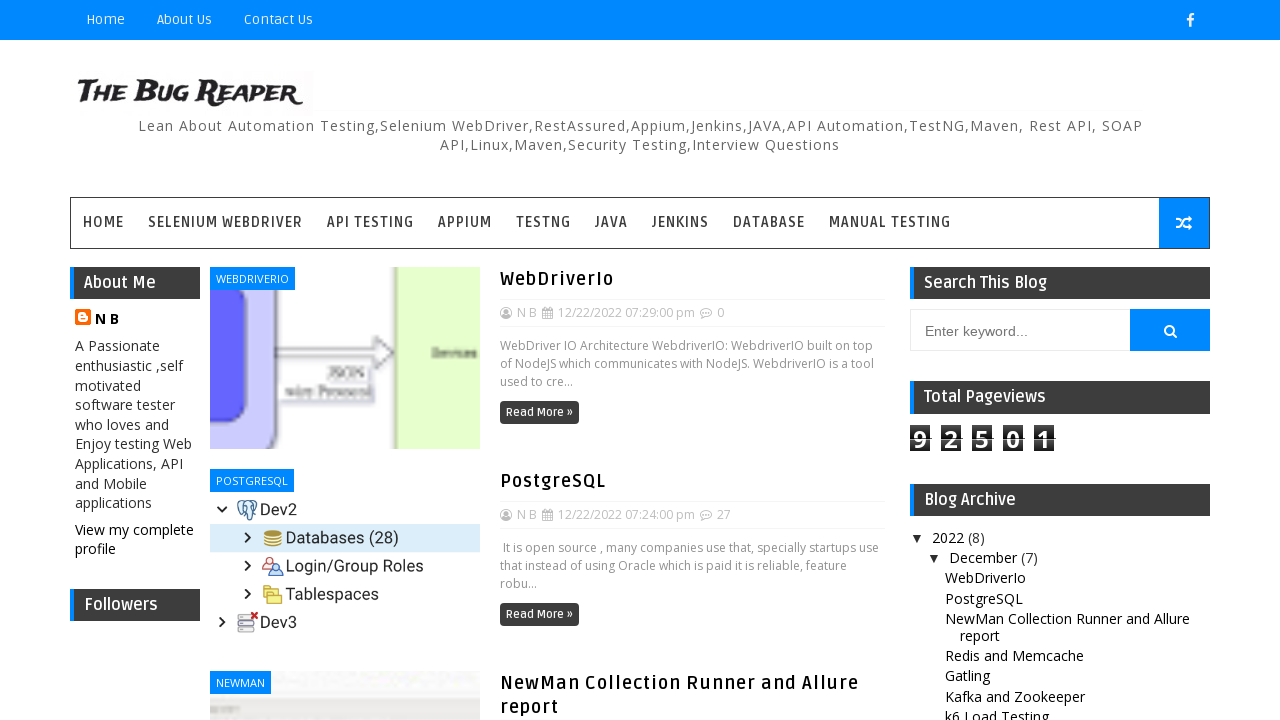

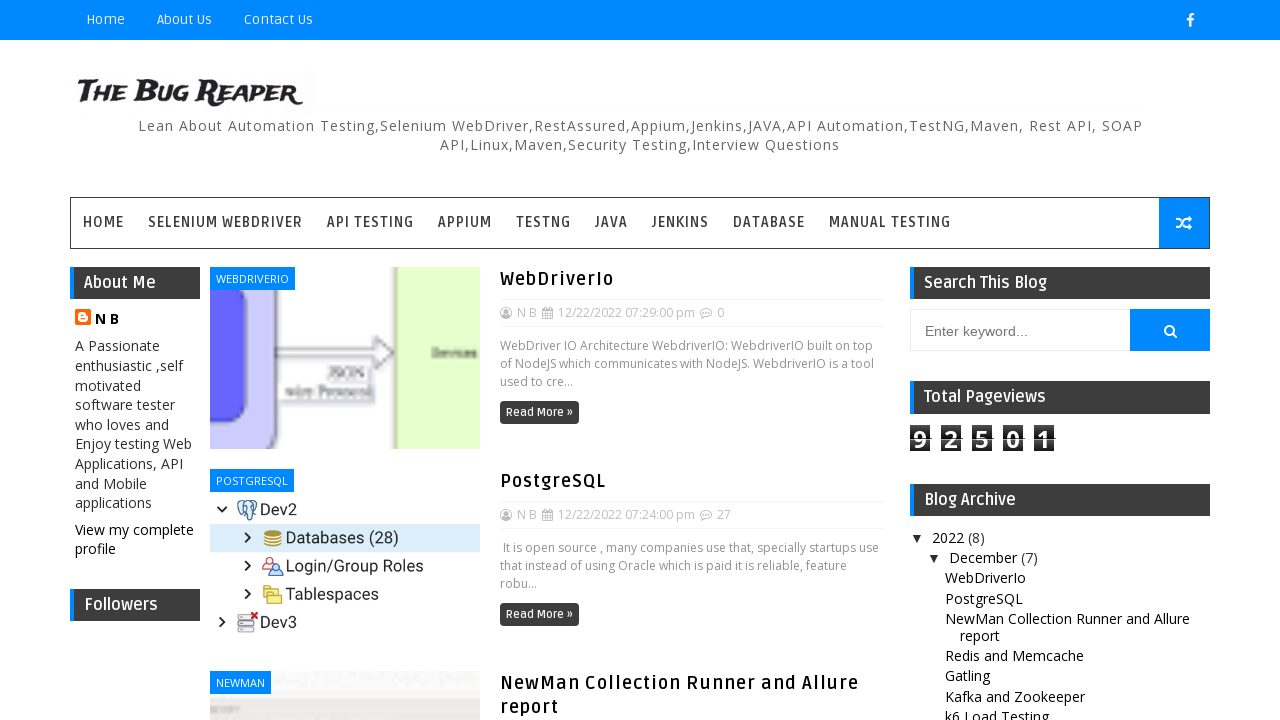